Navigates to the Selenium homepage and verifies the page loads by checking the body element content, then maximizes the browser window.

Starting URL: https://selenium.dev/

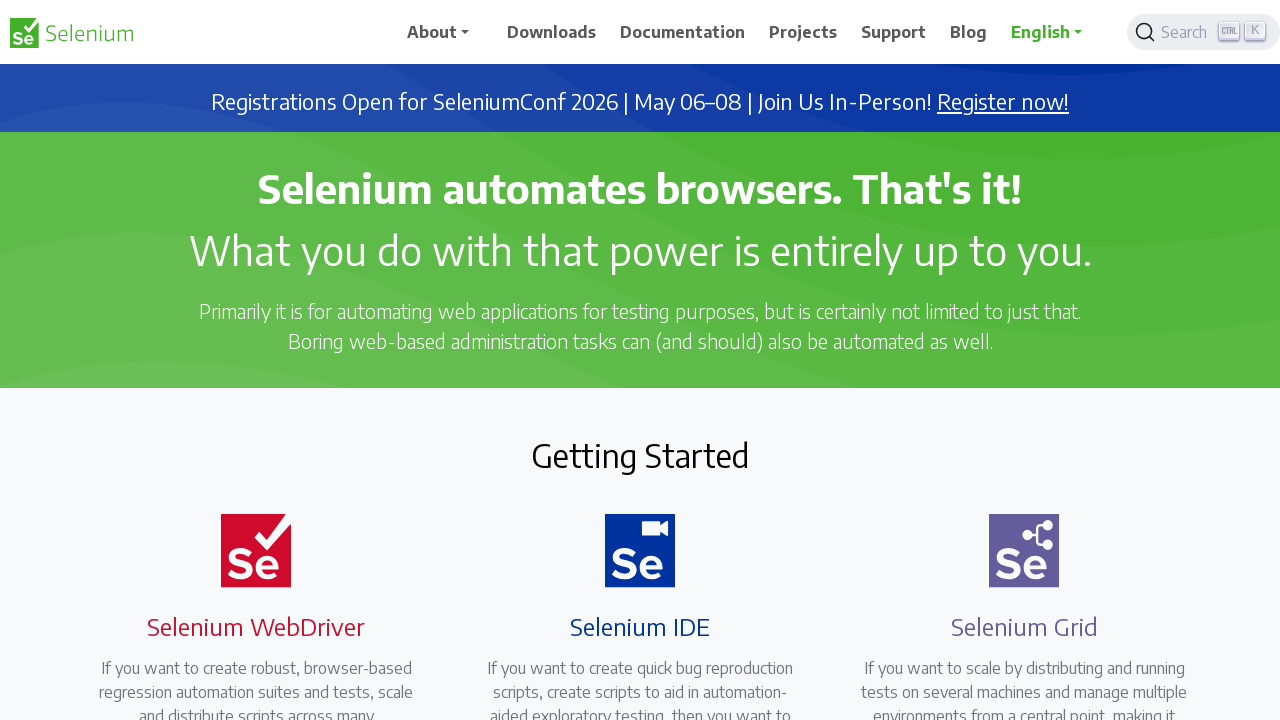

Waited for body element to load on Selenium homepage
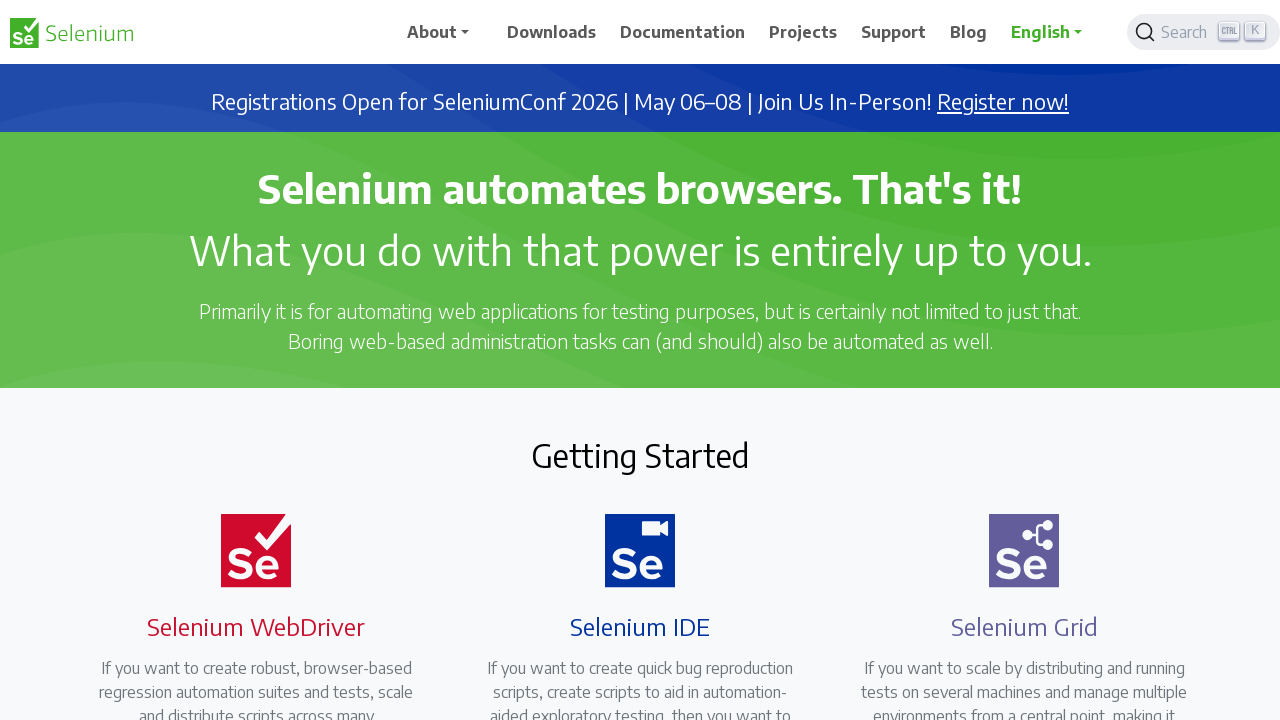

Retrieved body text content to verify page loaded
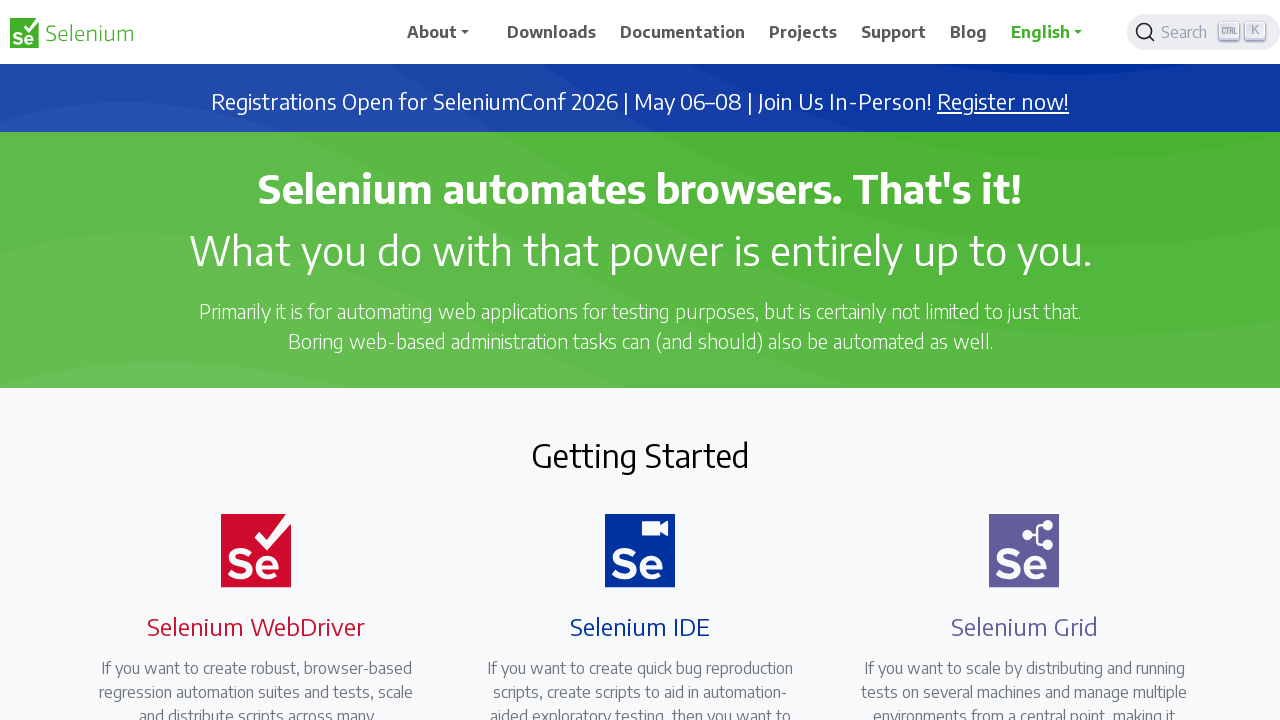

Maximized browser window to 1920x1080
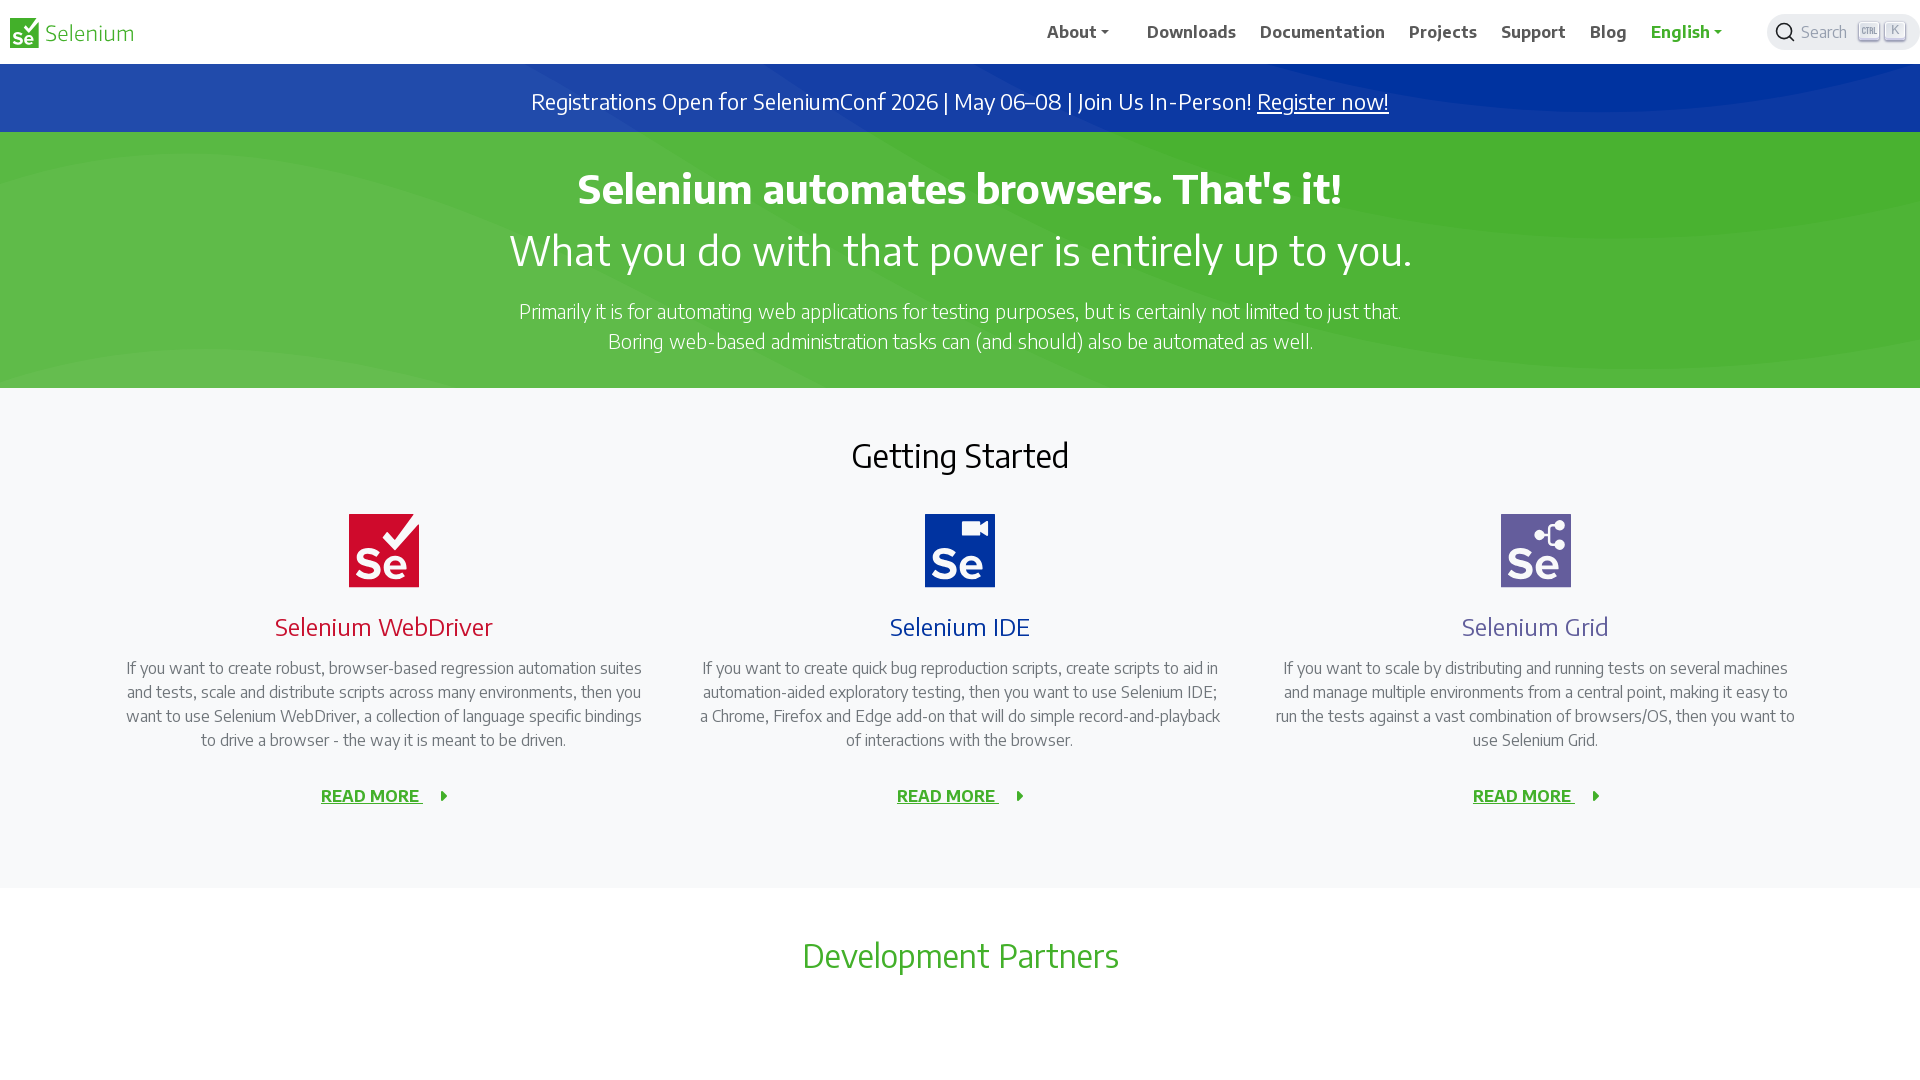

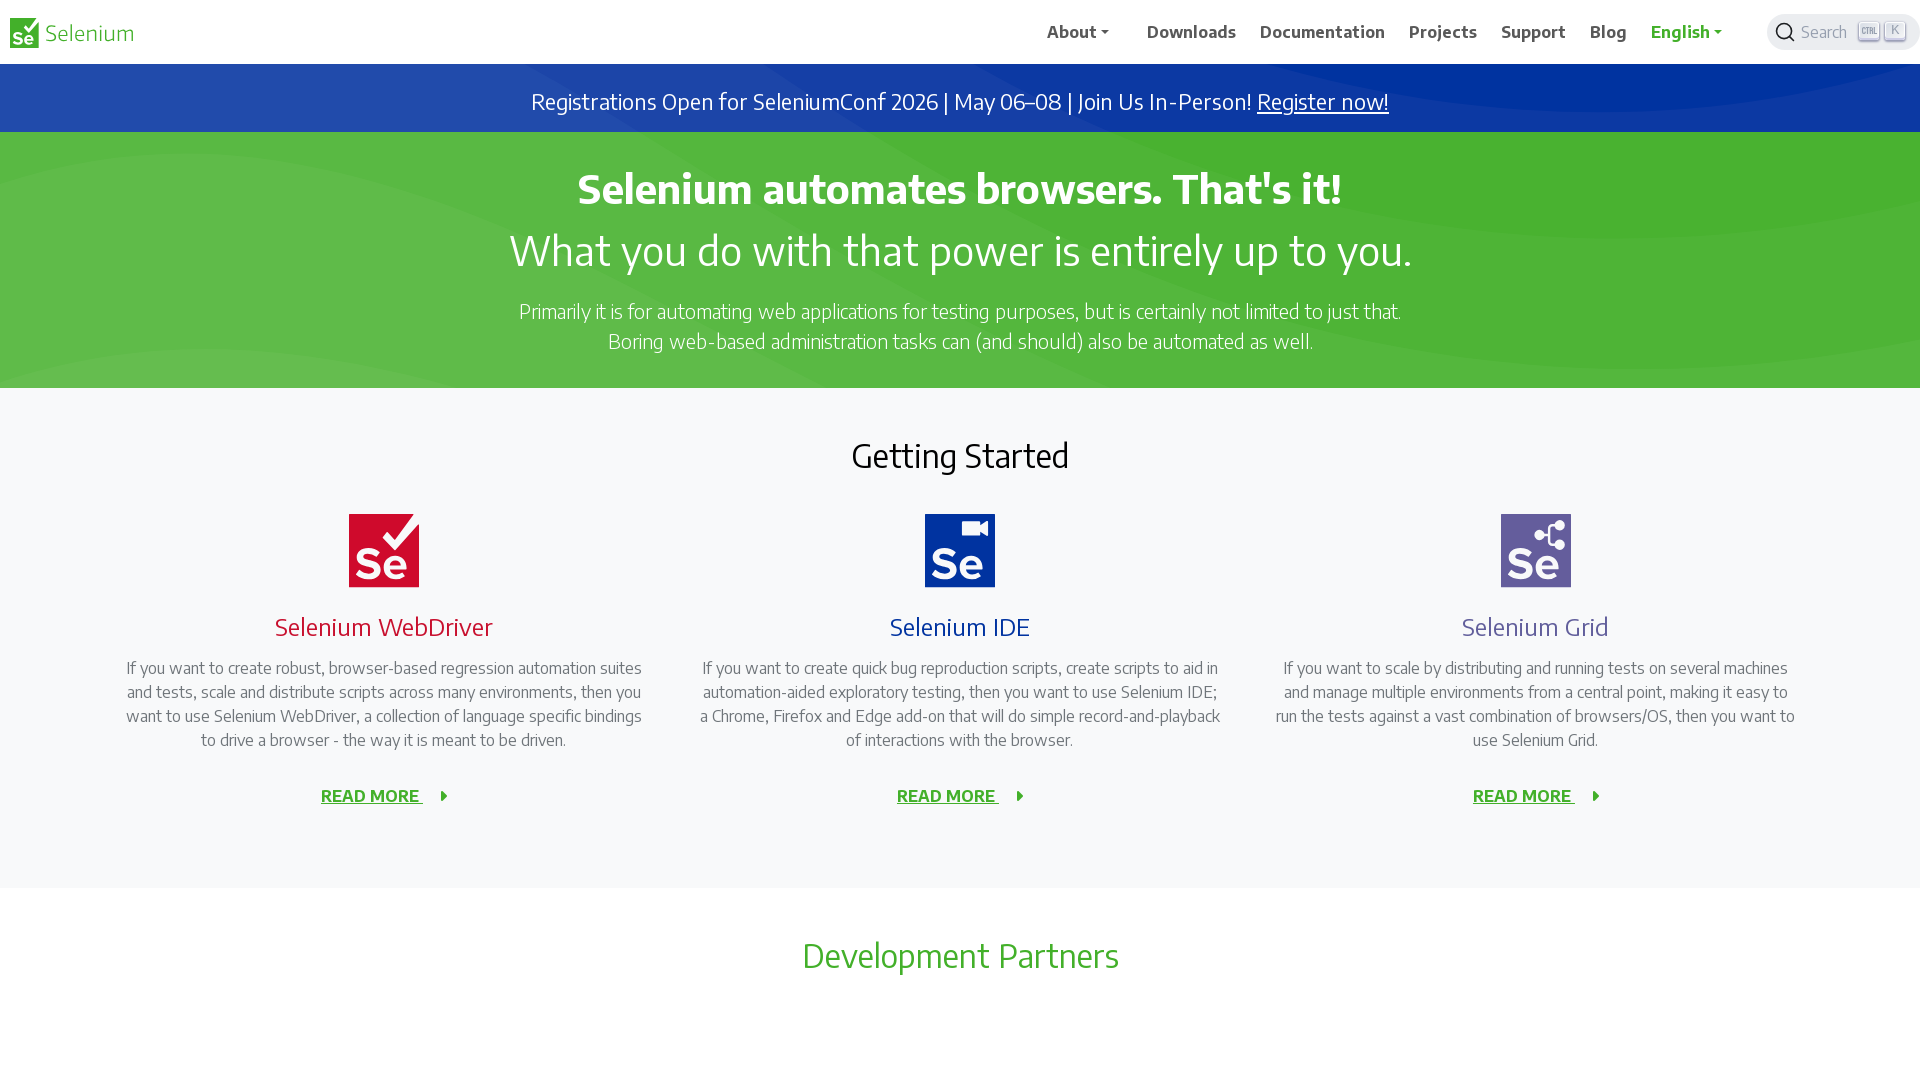